Performs a search on python.org by entering "pycon" in the search field and submitting the search

Starting URL: https://www.python.org

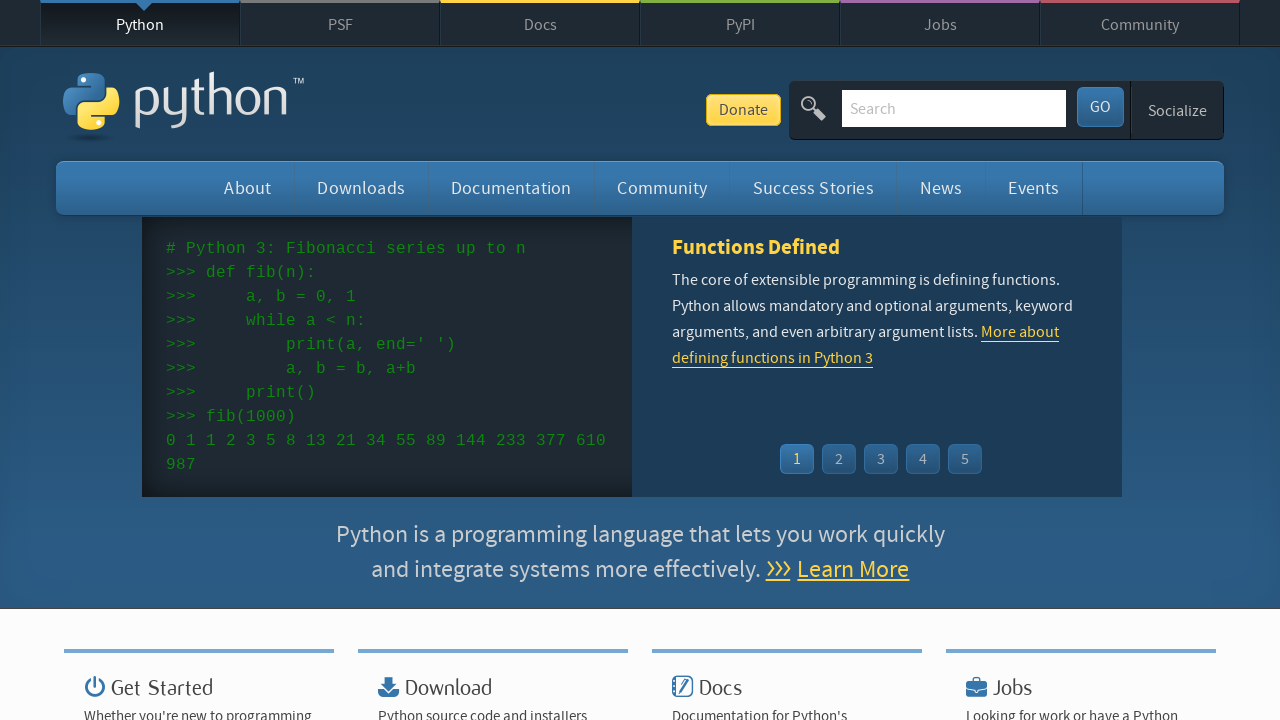

Filled search field with 'pycon' on #id-search-field
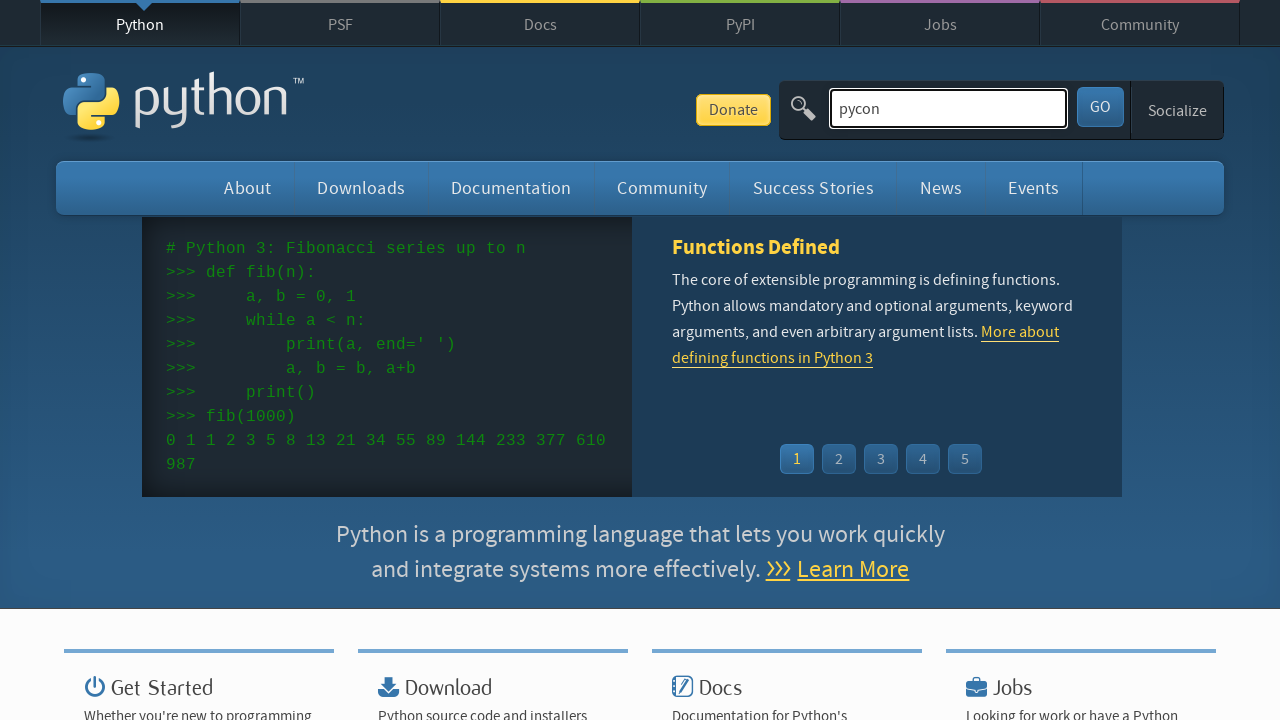

Submitted search by pressing Enter on #id-search-field
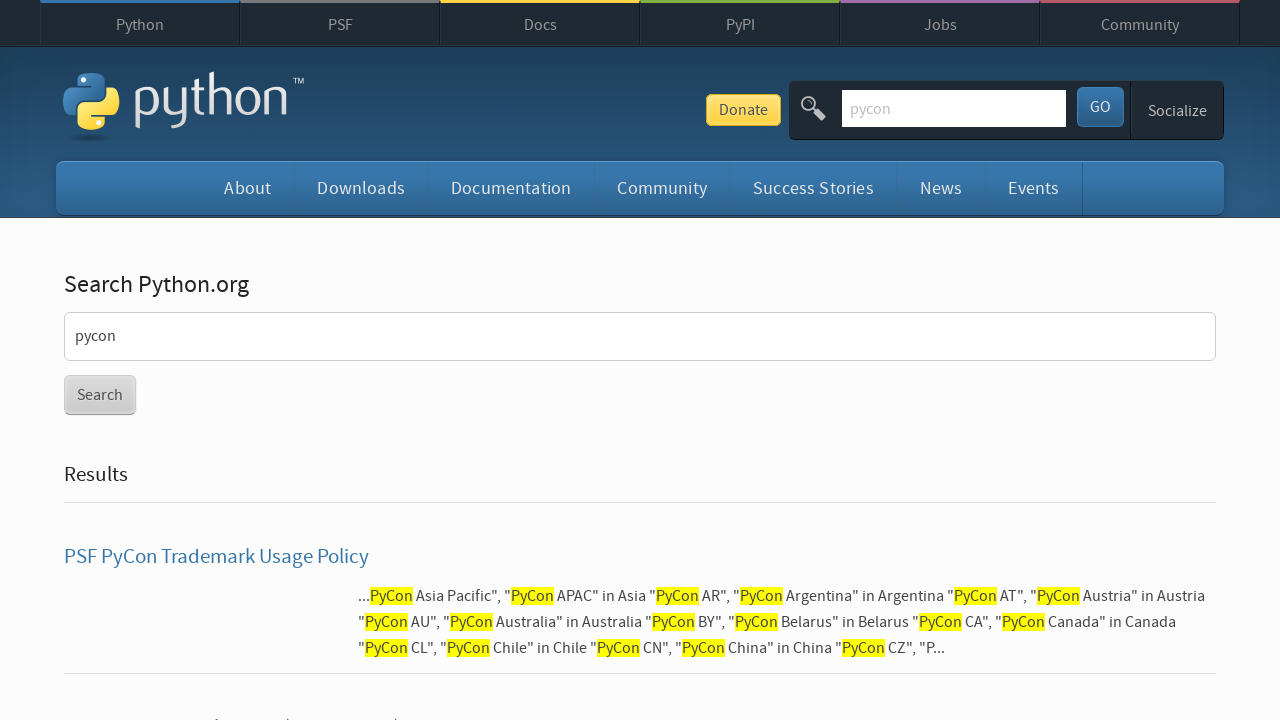

Search results loaded
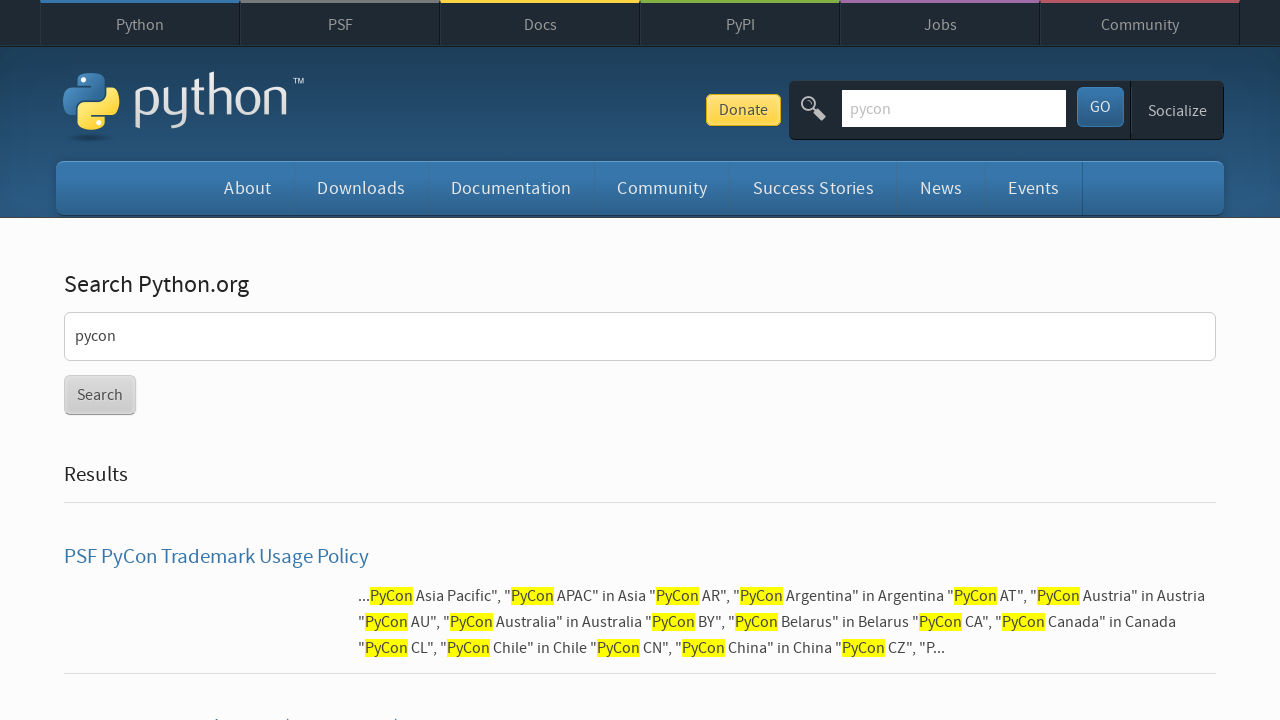

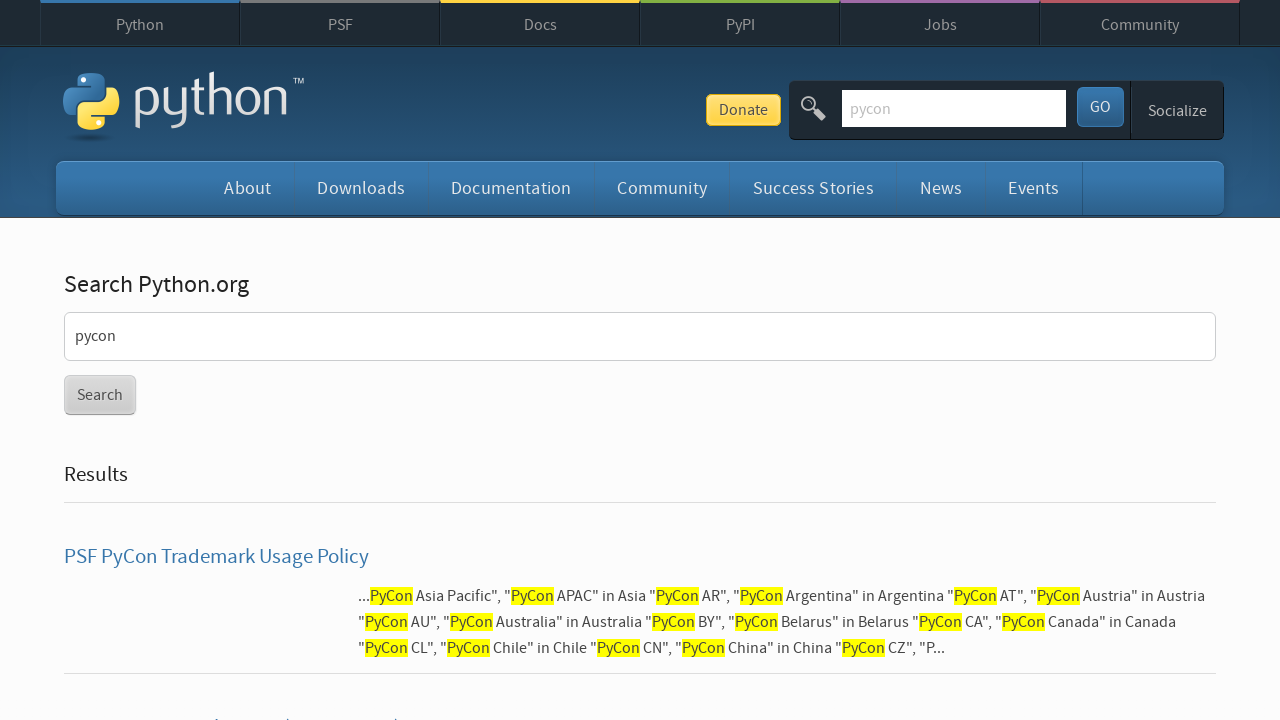